Tests the filter functionality on a vegetable offers page by searching for "Rice" and verifying that the filtered results match the expected criteria.

Starting URL: https://rahulshettyacademy.com/seleniumPractise/#/offers

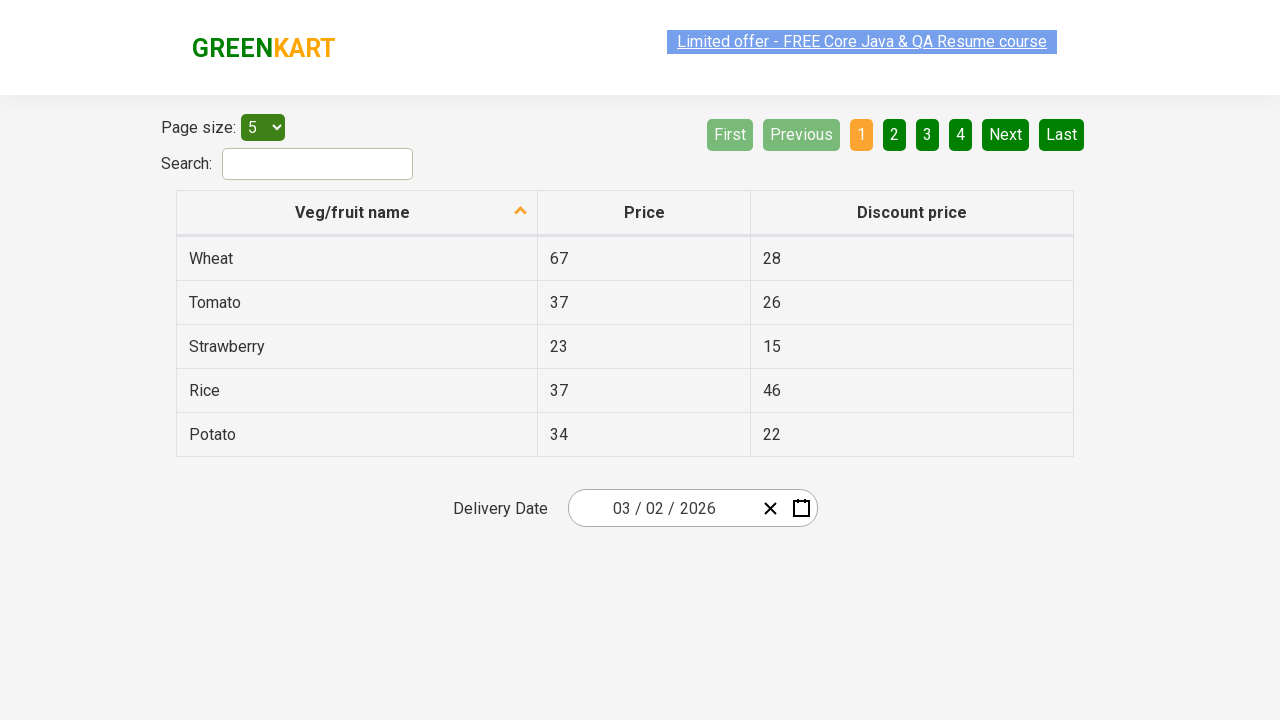

Filled search field with 'Rice' to filter vegetable offers on #search-field
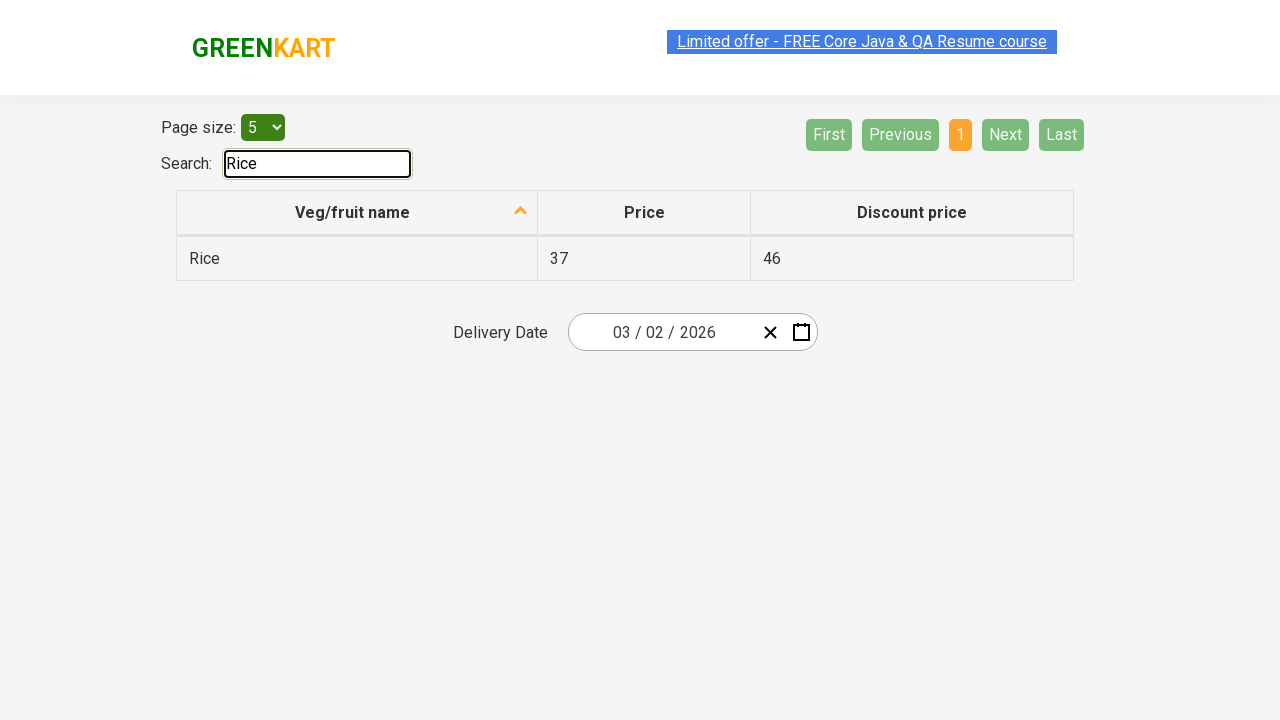

Filtered results loaded in the table
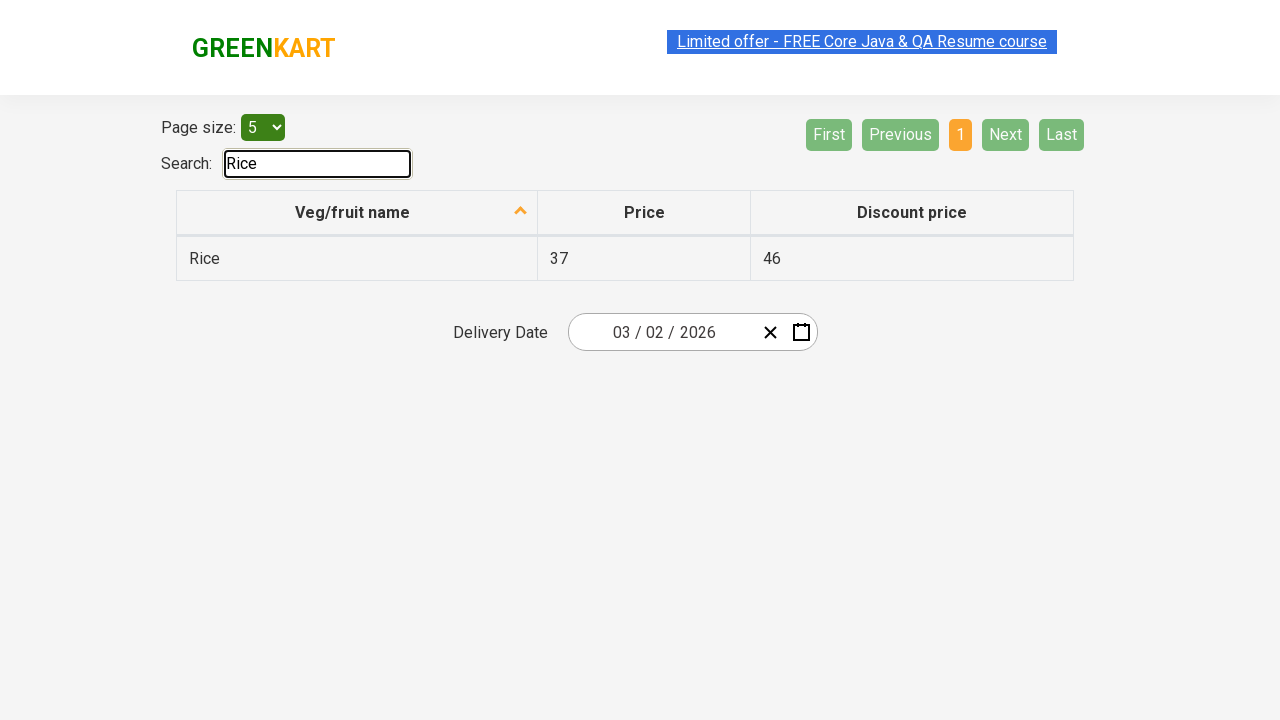

Retrieved all filtered vegetable rows from the table
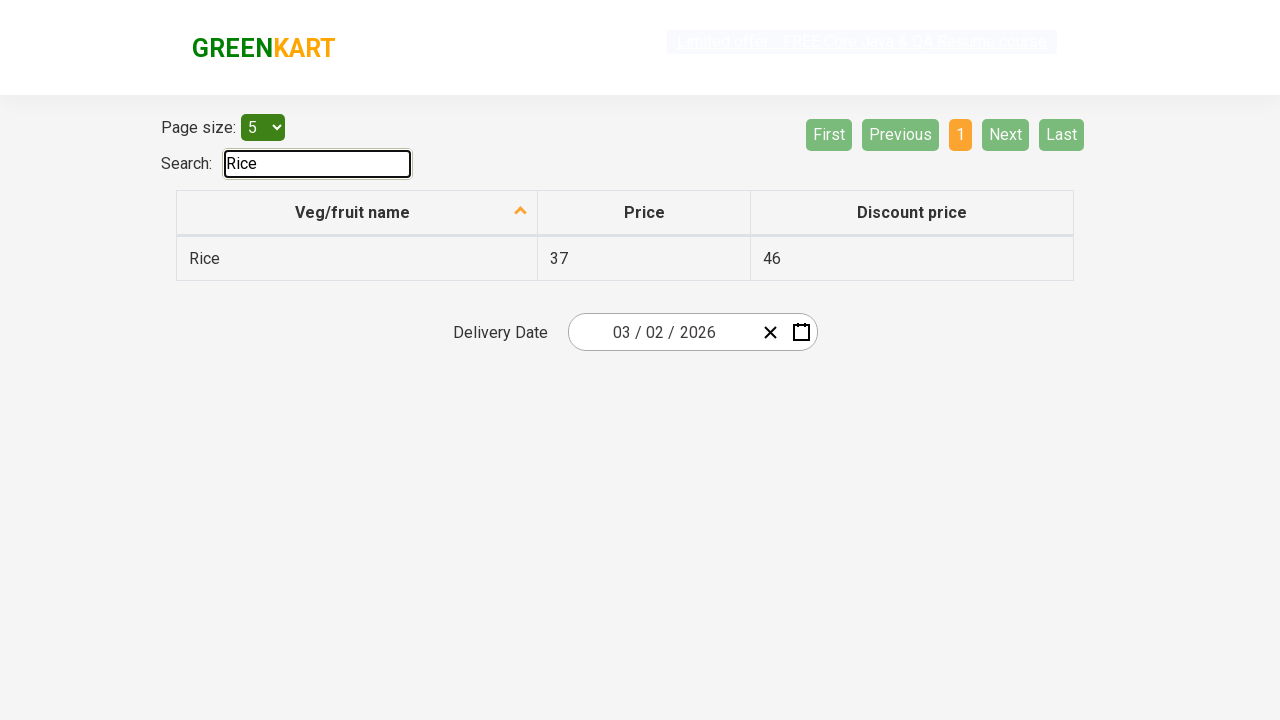

Verified that 'Rice' contains 'Rice'
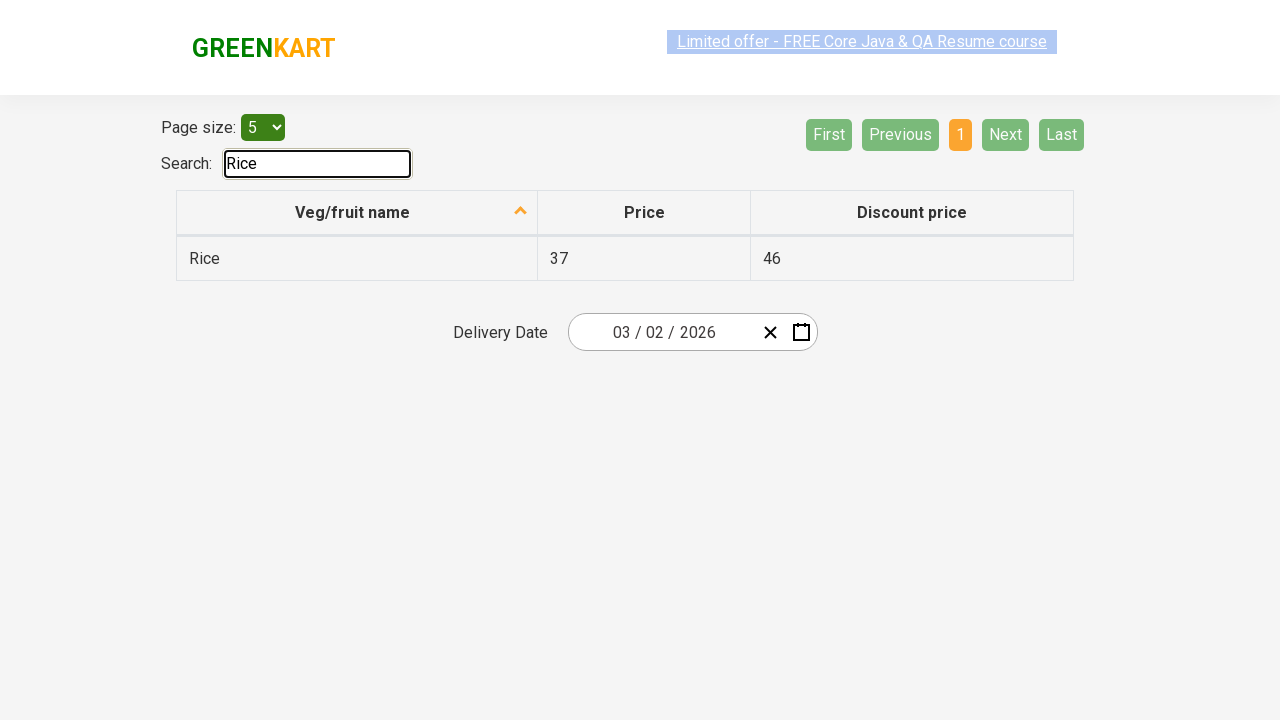

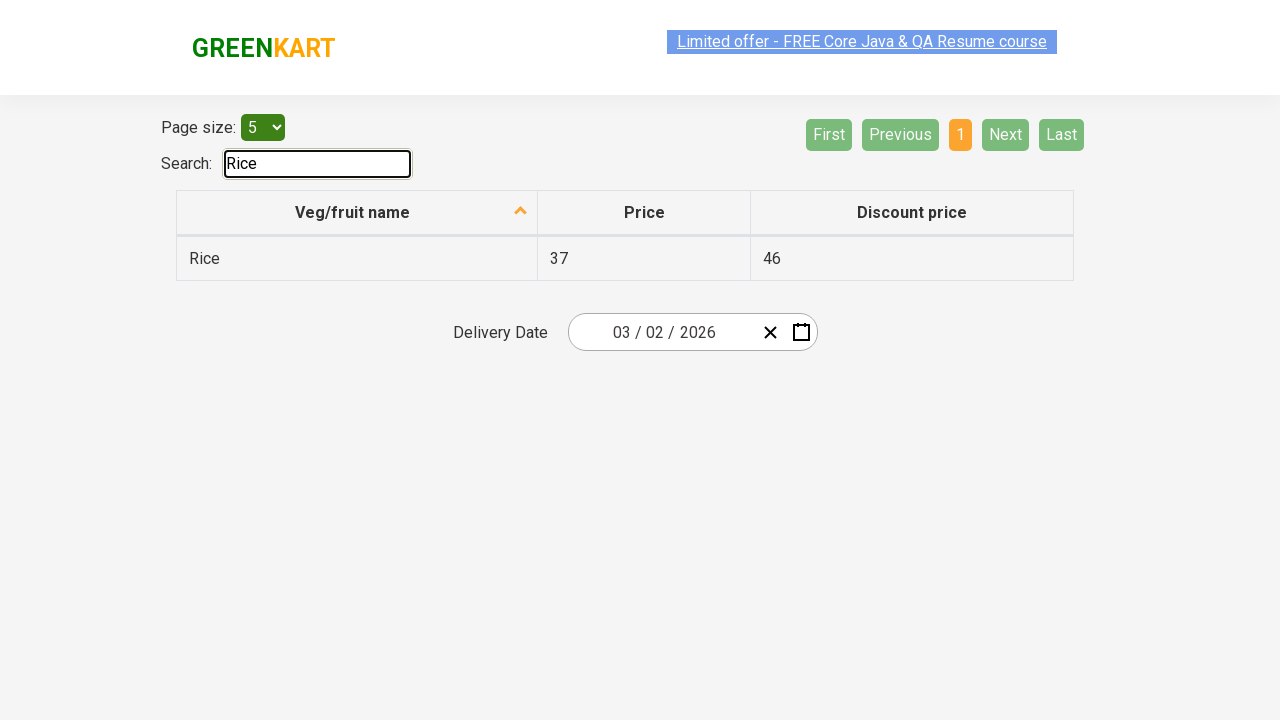